Tests page scrolling functionality by scrolling down 600 pixels and then scrolling up 300 pixels on the Selenium documentation website

Starting URL: https://www.selenium.dev

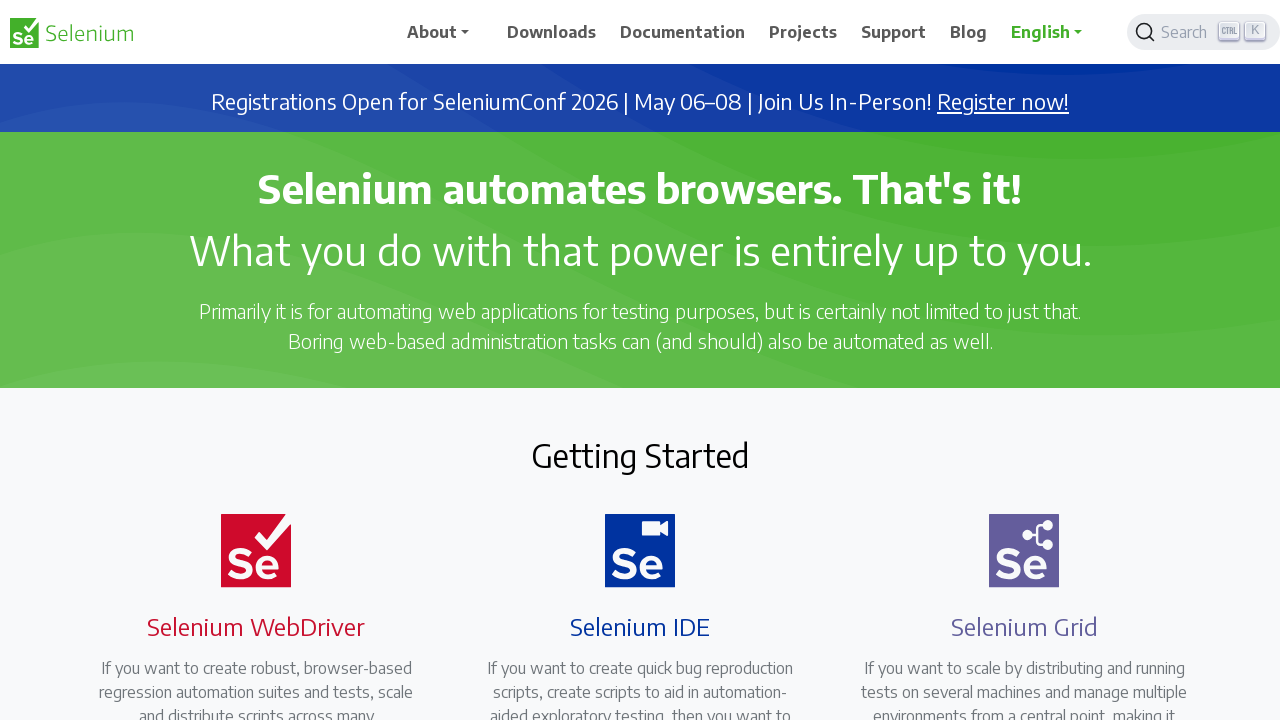

Navigated to Selenium documentation website
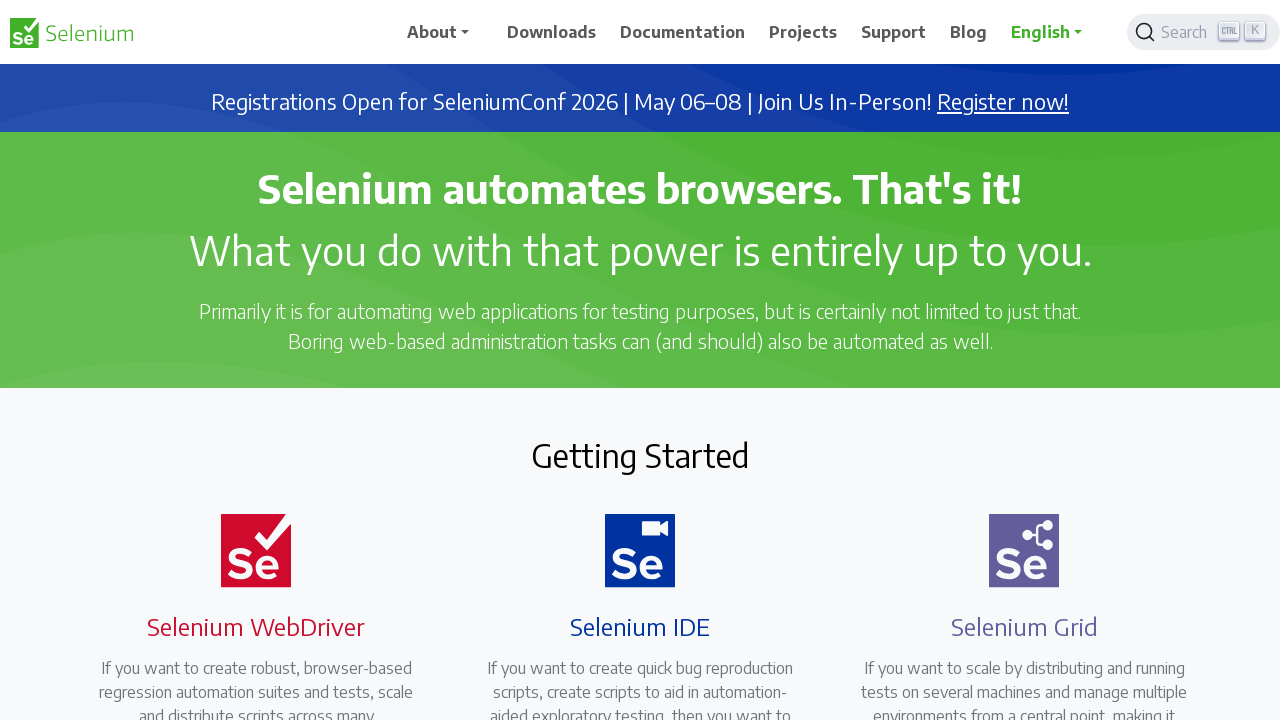

Scrolled down 600 pixels
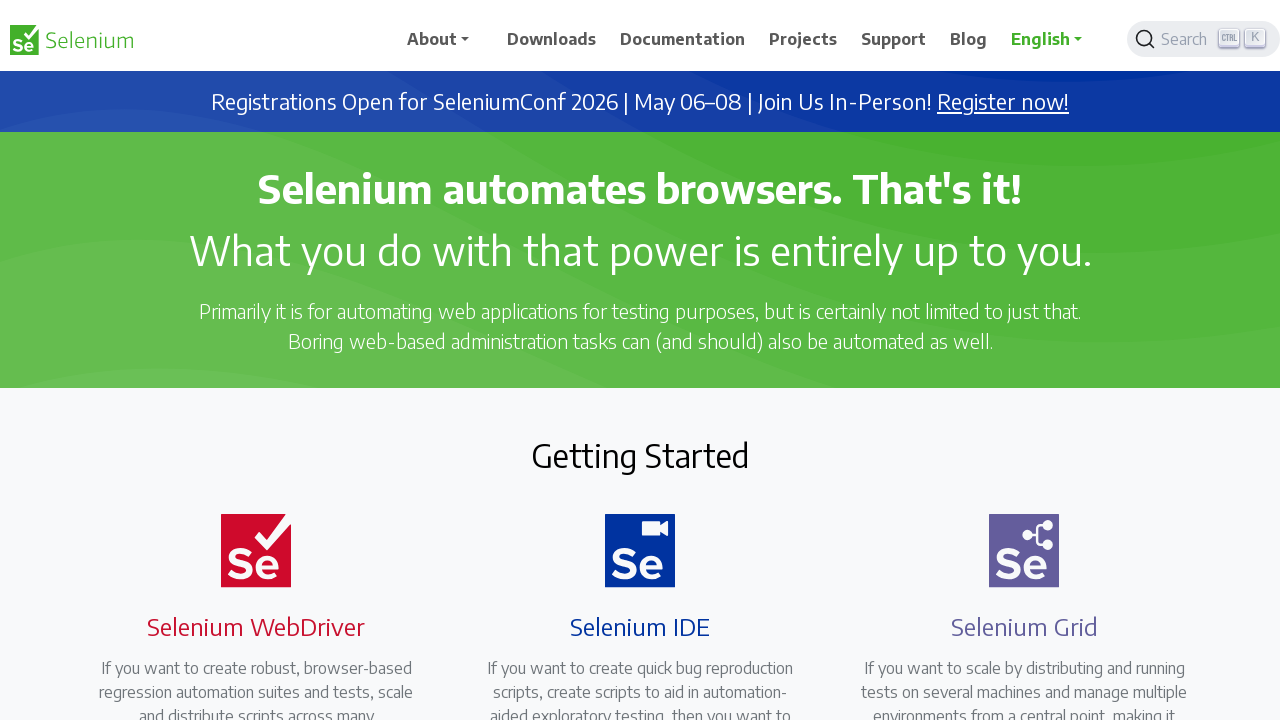

Waited 5 seconds
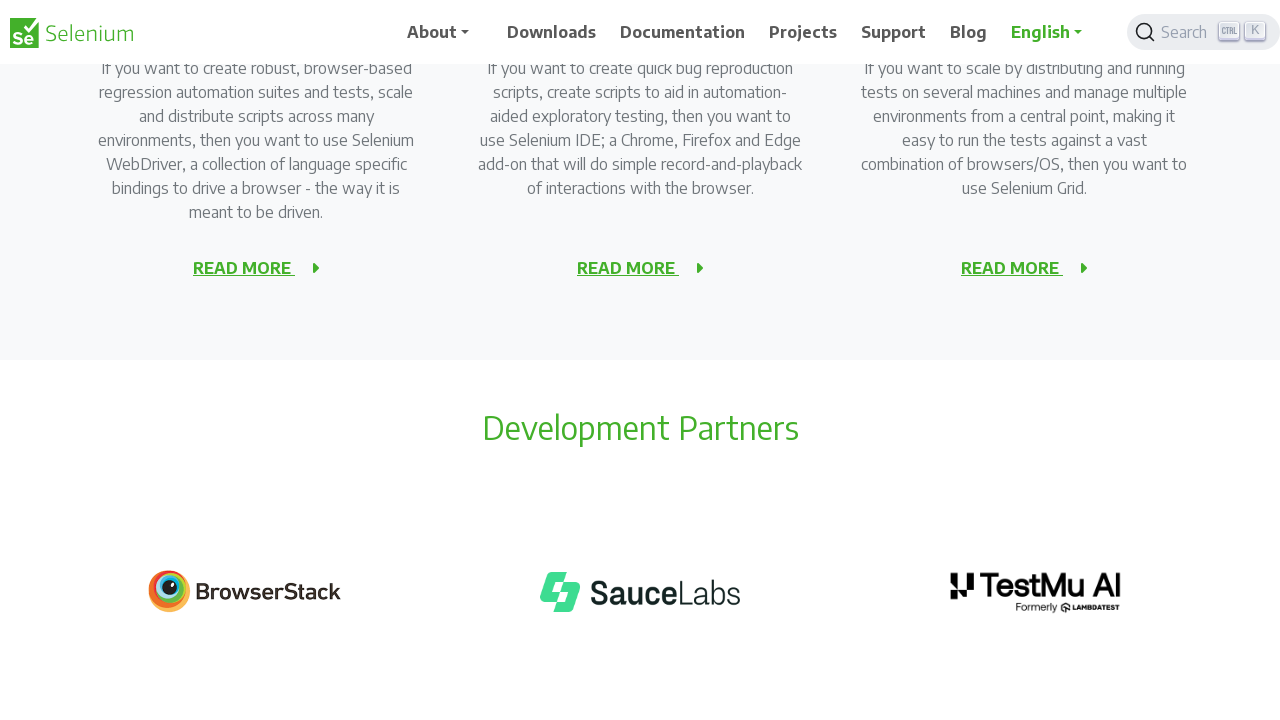

Scrolled up 300 pixels
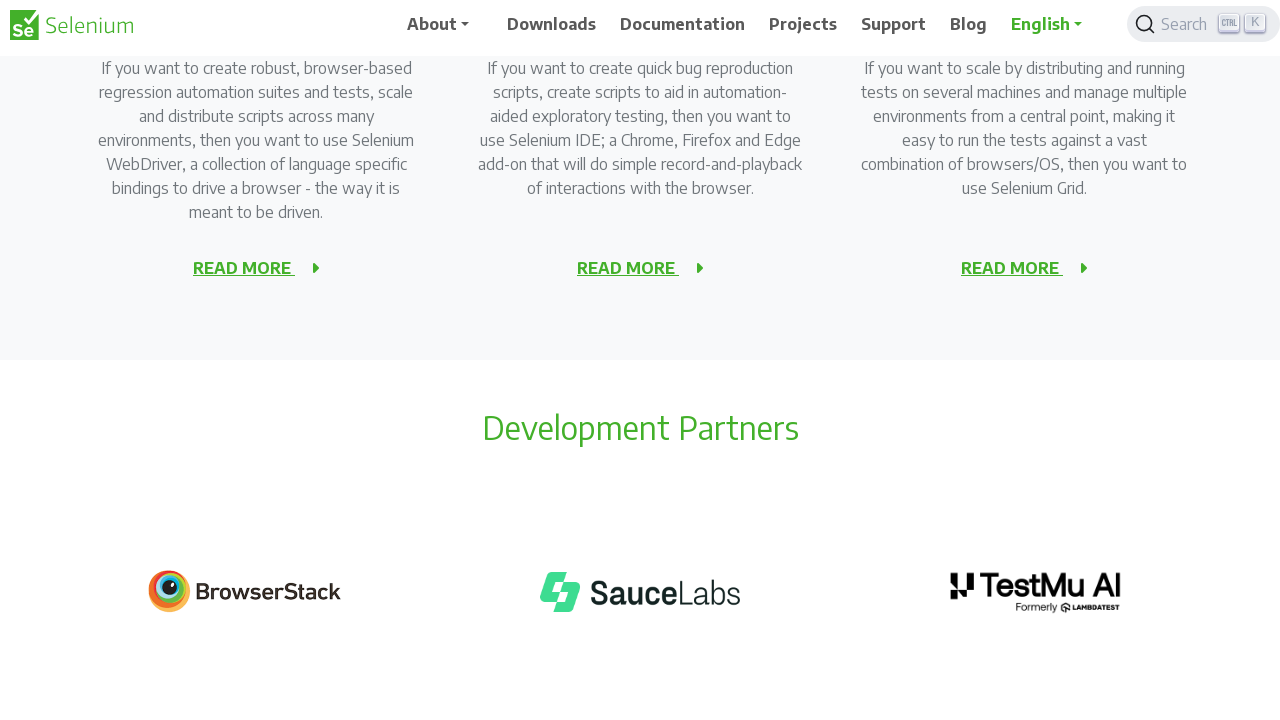

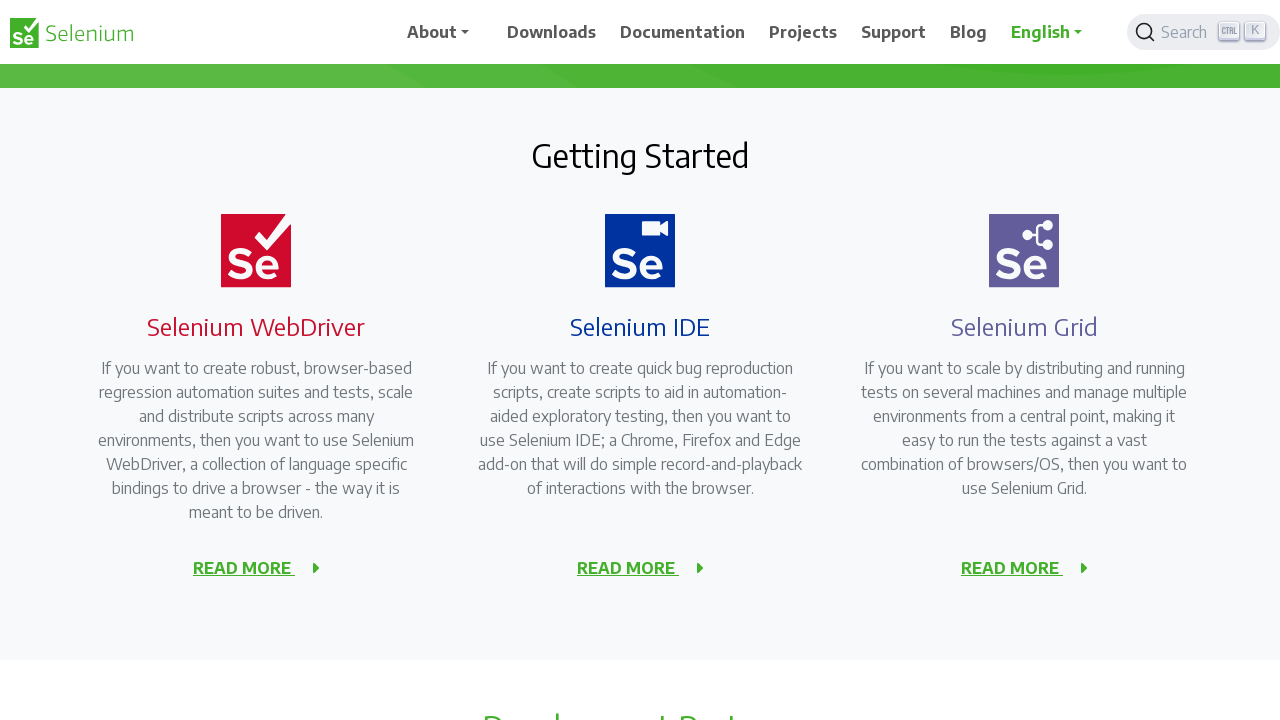